Tests various element states on a blog page by checking if elements are displayed, enabled, and selected, then clicks a checkbox to verify selection state changes

Starting URL: https://testautomationpractice.blogspot.com/

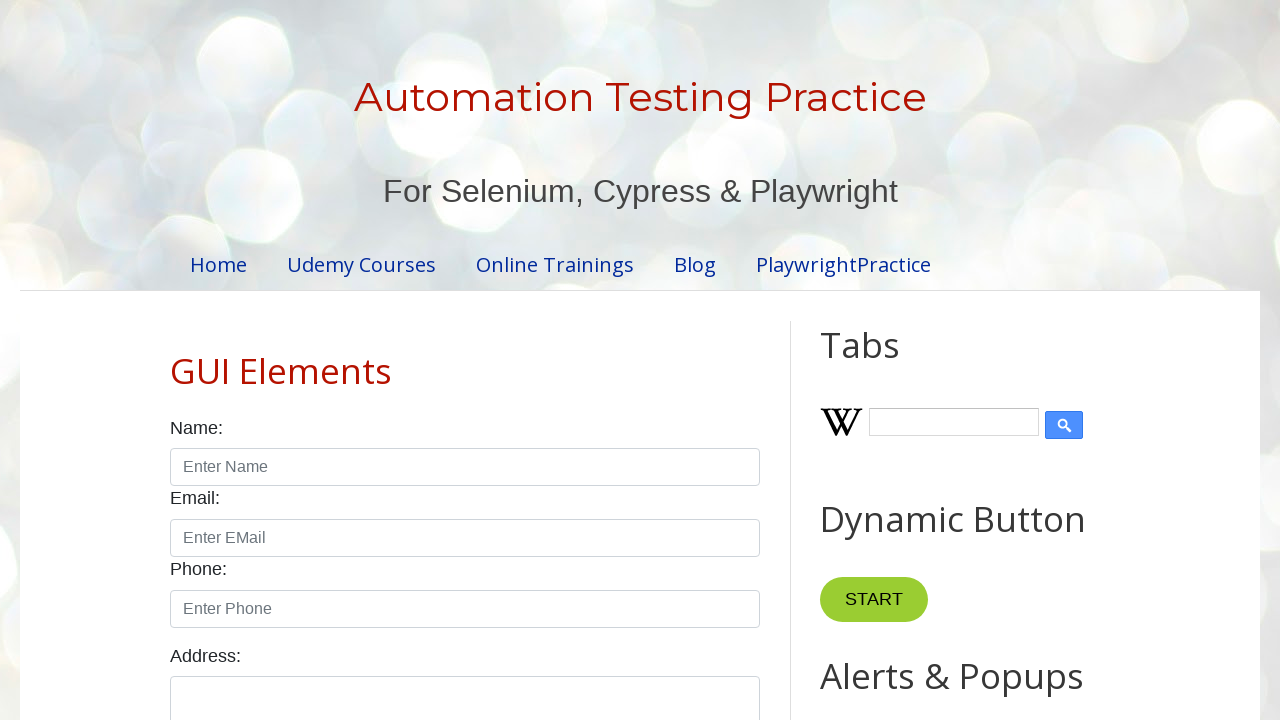

Verified that h1.title element is visible
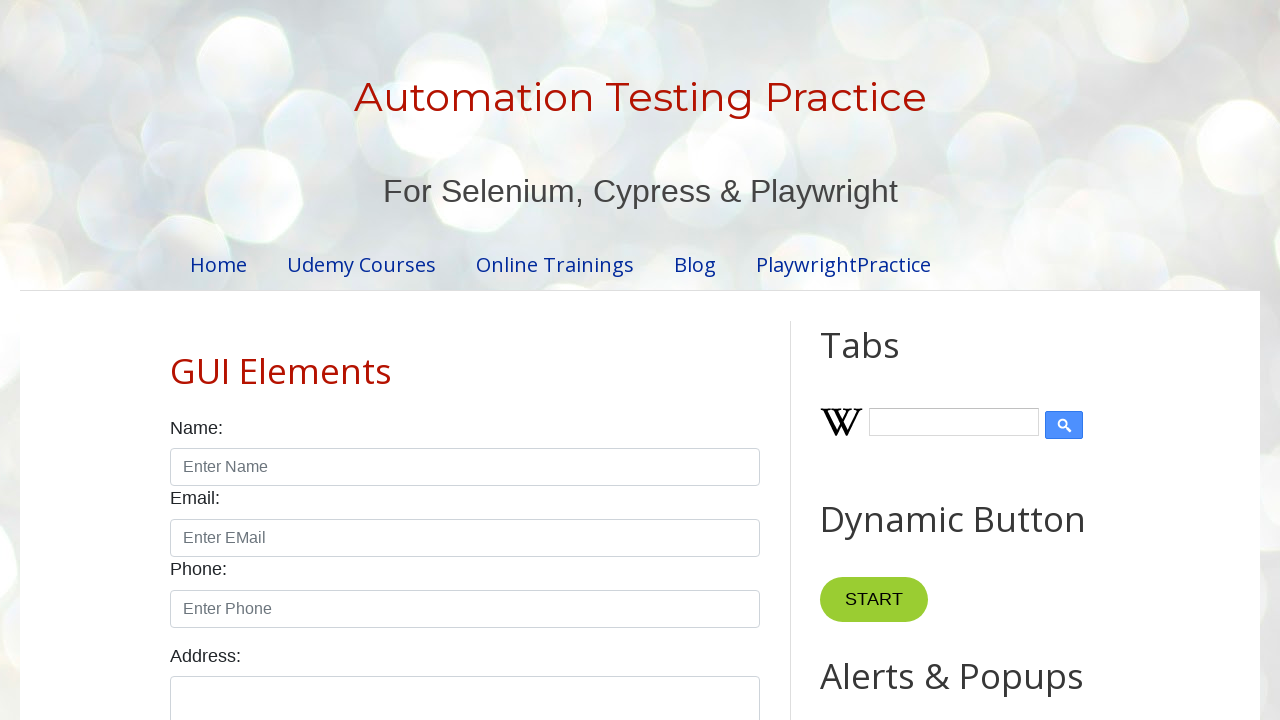

Verified that email input field is enabled
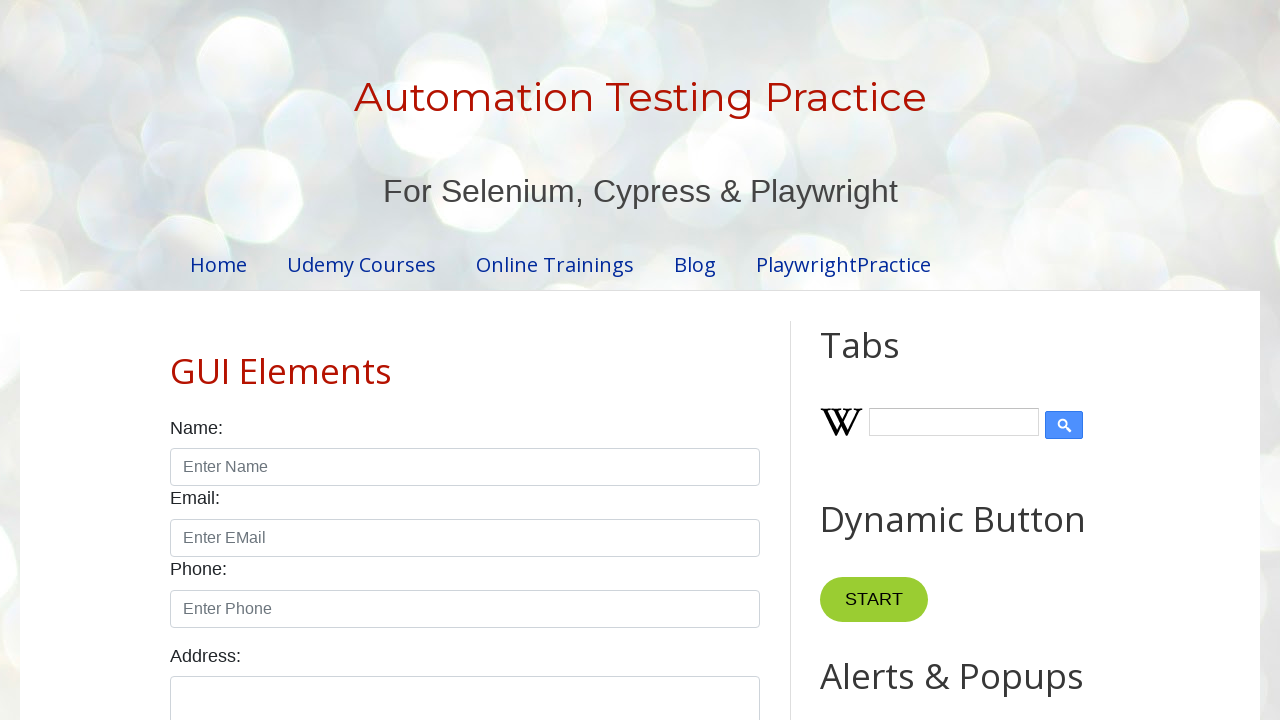

Verified that Wednesday checkbox is initially unchecked
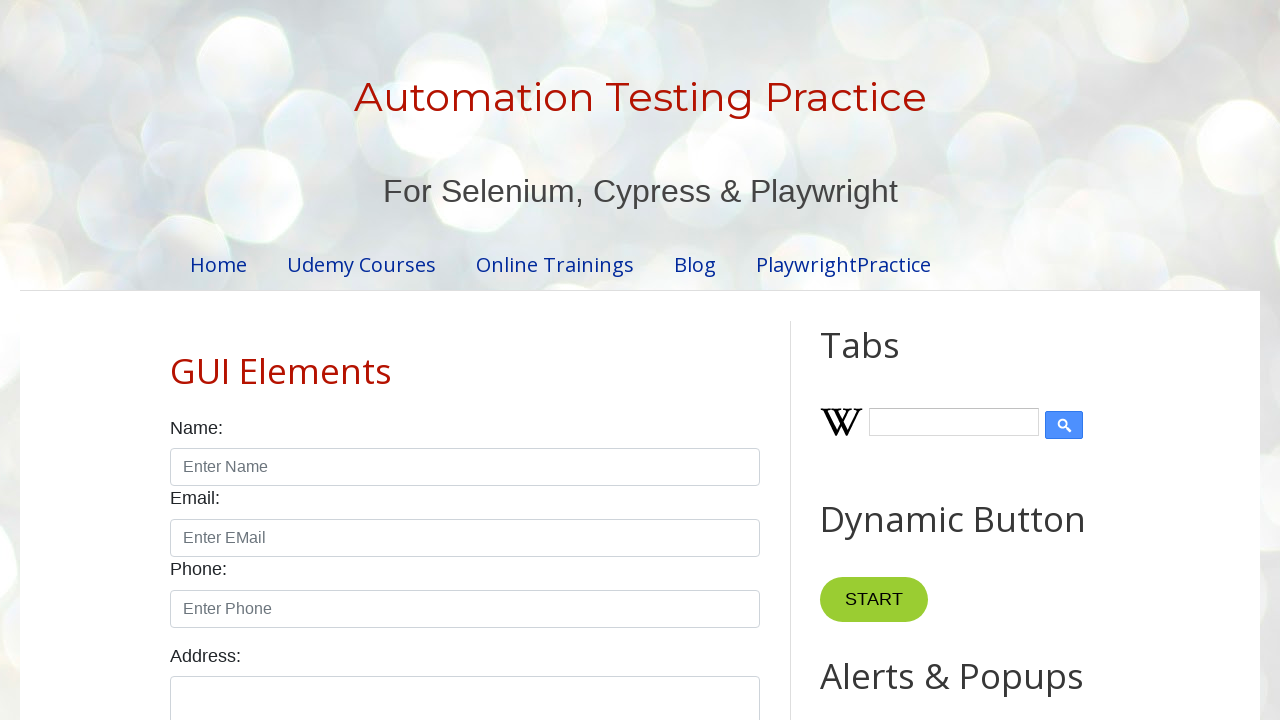

Clicked the Wednesday checkbox at (474, 360) on input#wednesday
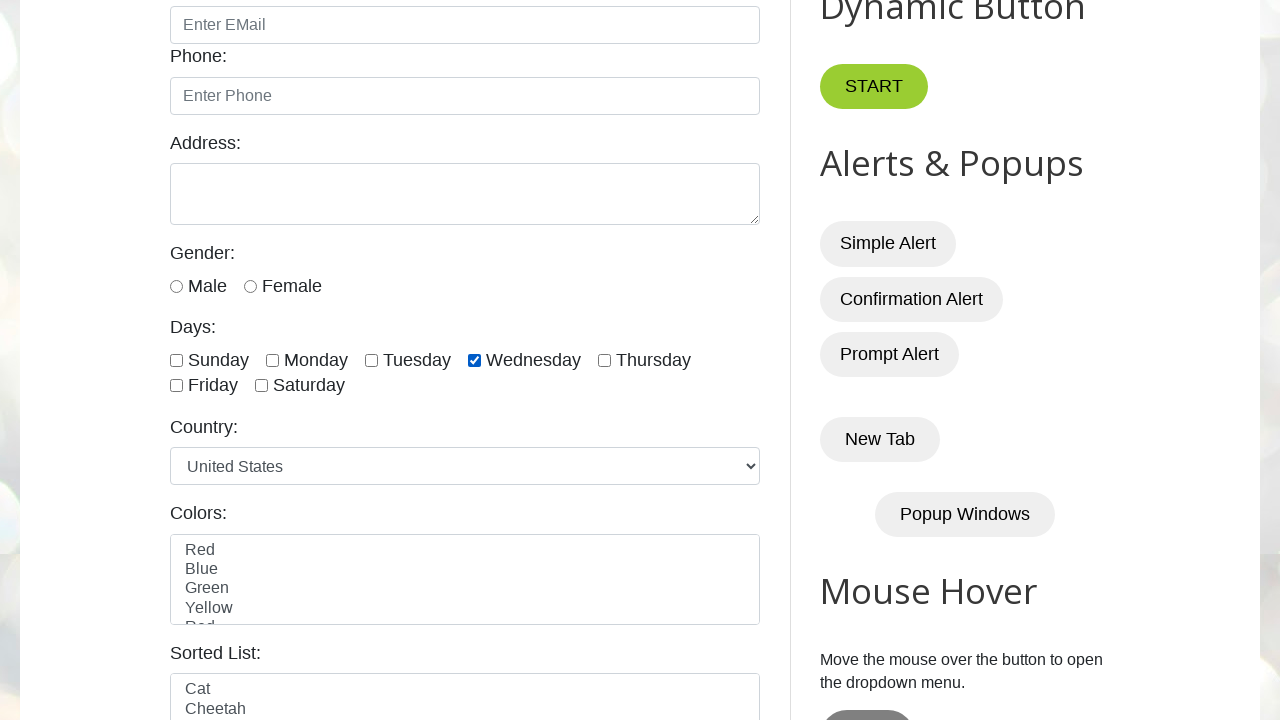

Verified that Wednesday checkbox is now checked
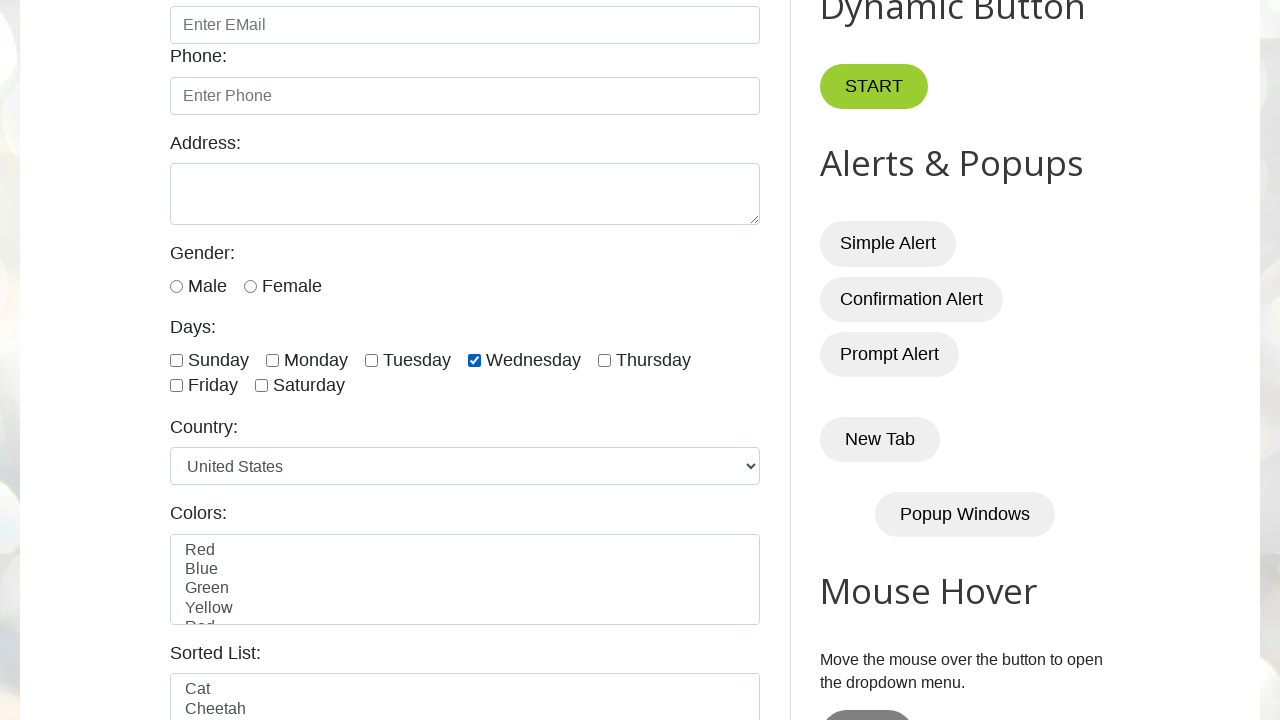

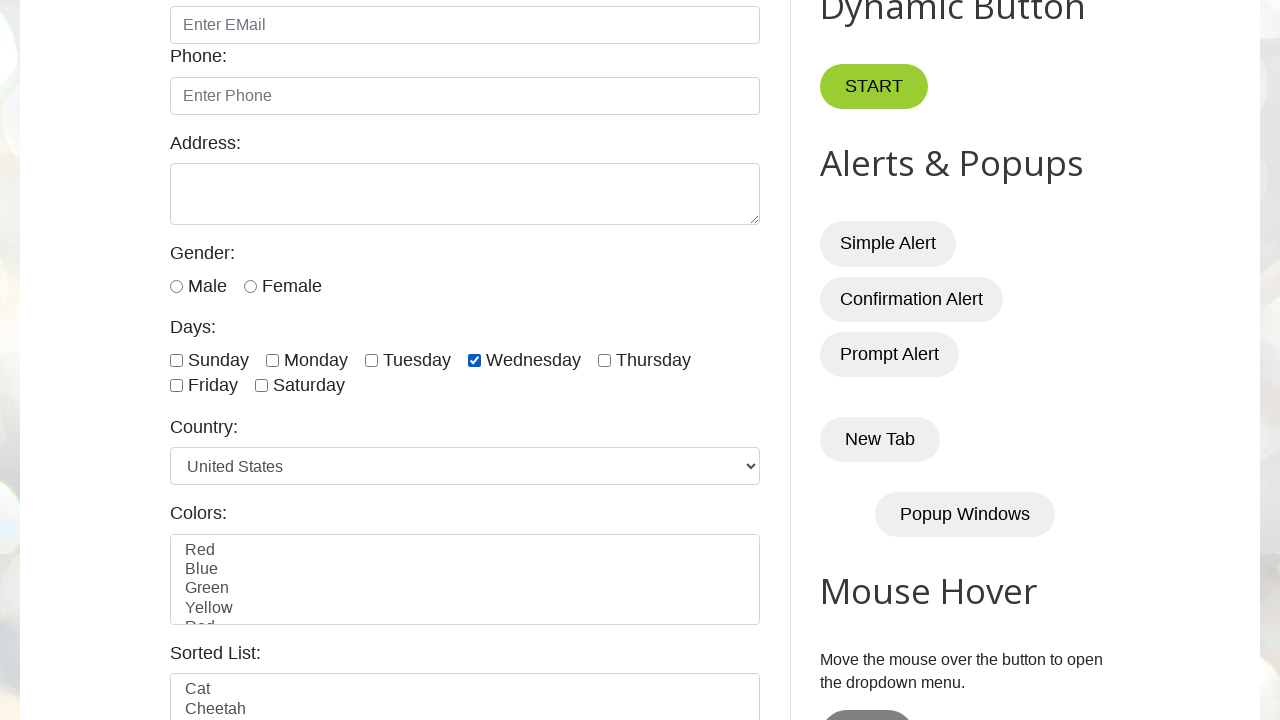